Tests the country selection dropdown by clicking on it and selecting Indonesia from the list of available countries

Starting URL: https://www.dummyticket.com/dummy-ticket-for-visa-application/

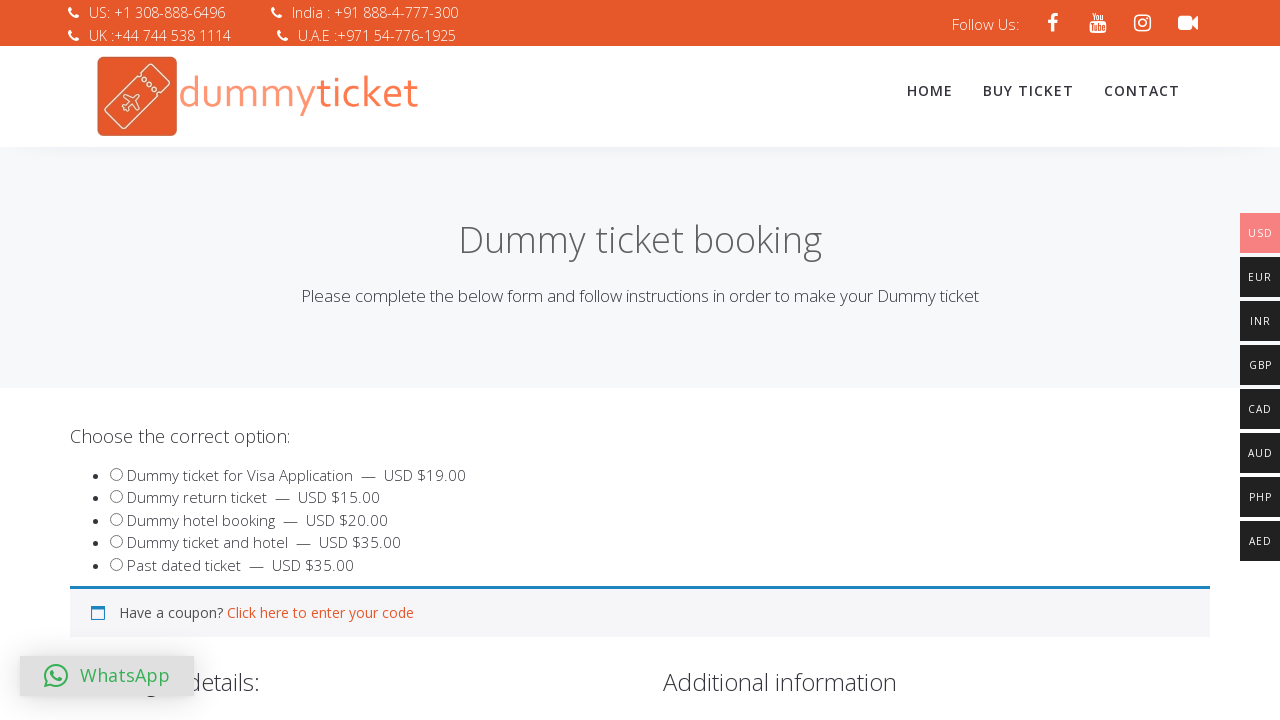

Clicked on the country dropdown to open it at (344, 360) on span#select2-billing_country-container
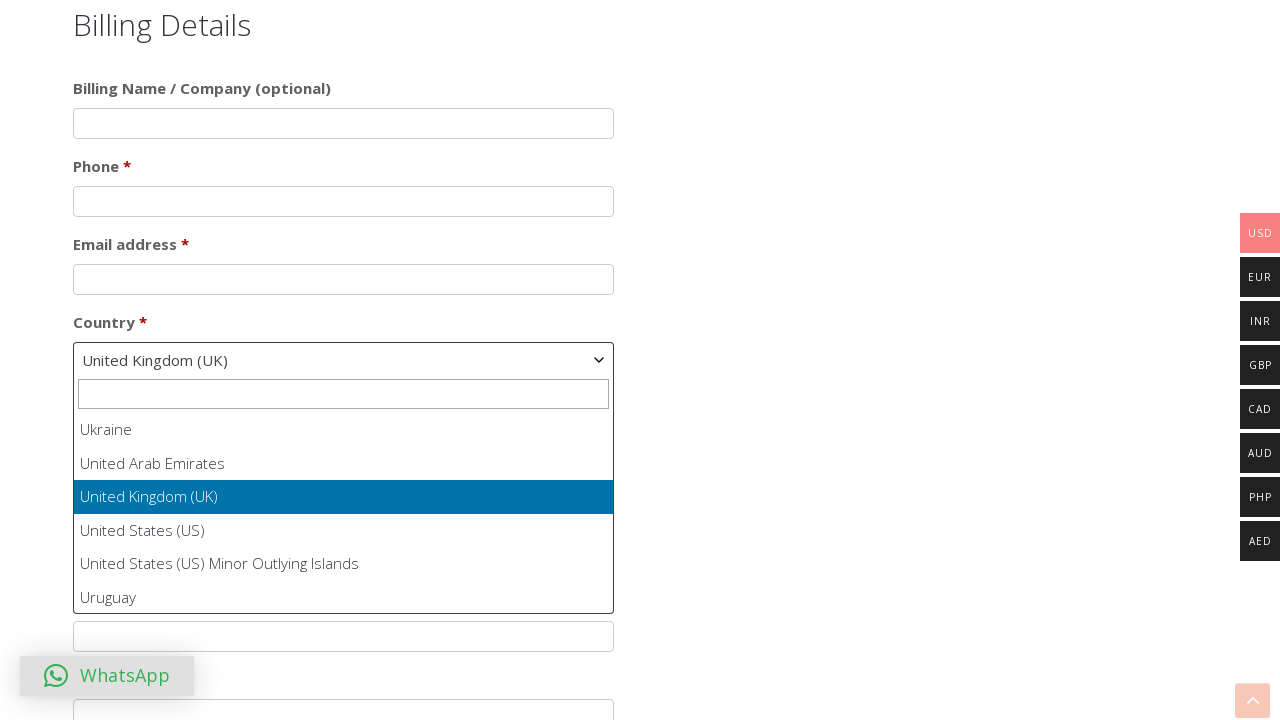

Country dropdown options appeared
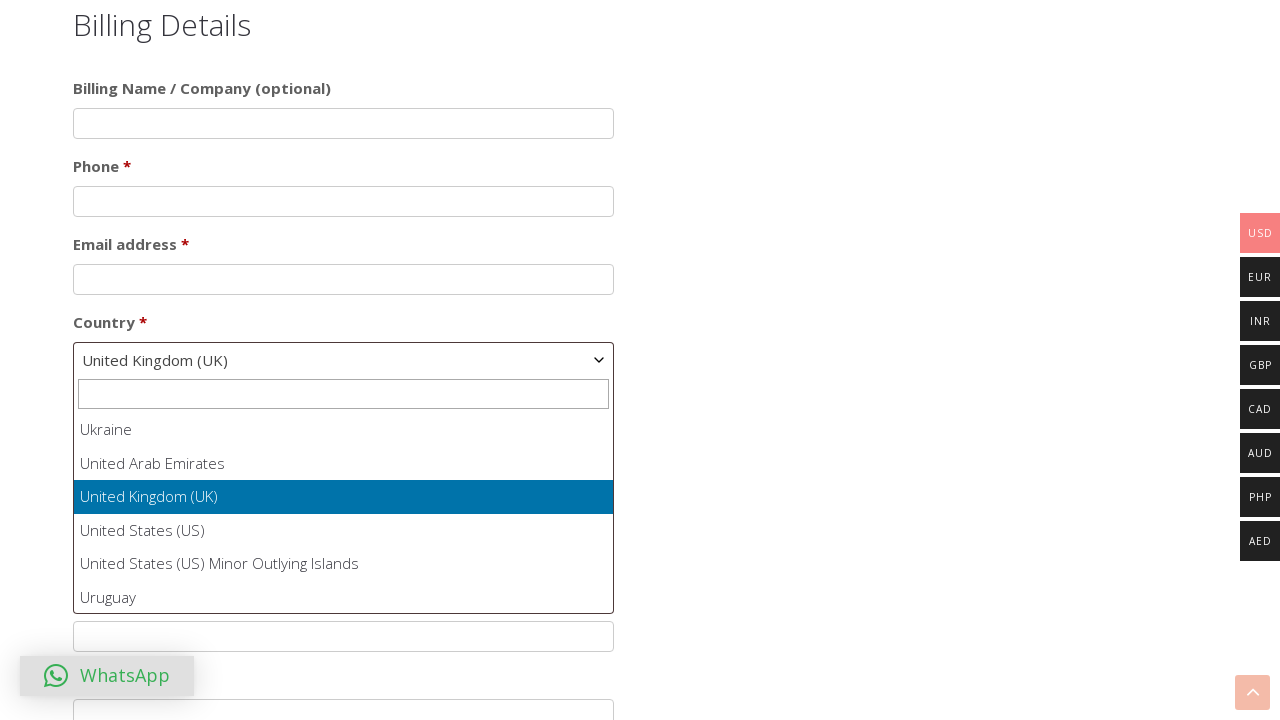

Selected Indonesia from the country list at (344, 513) on span.select2-results ul li:has-text('Indonesia')
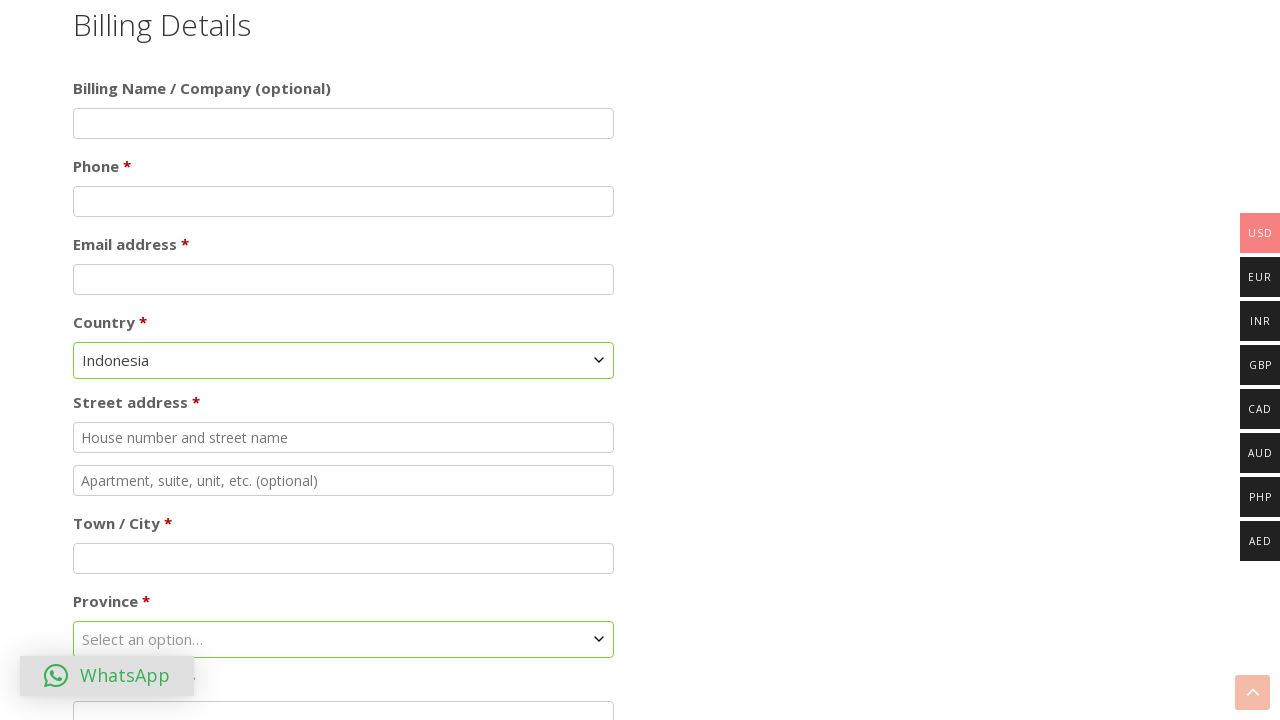

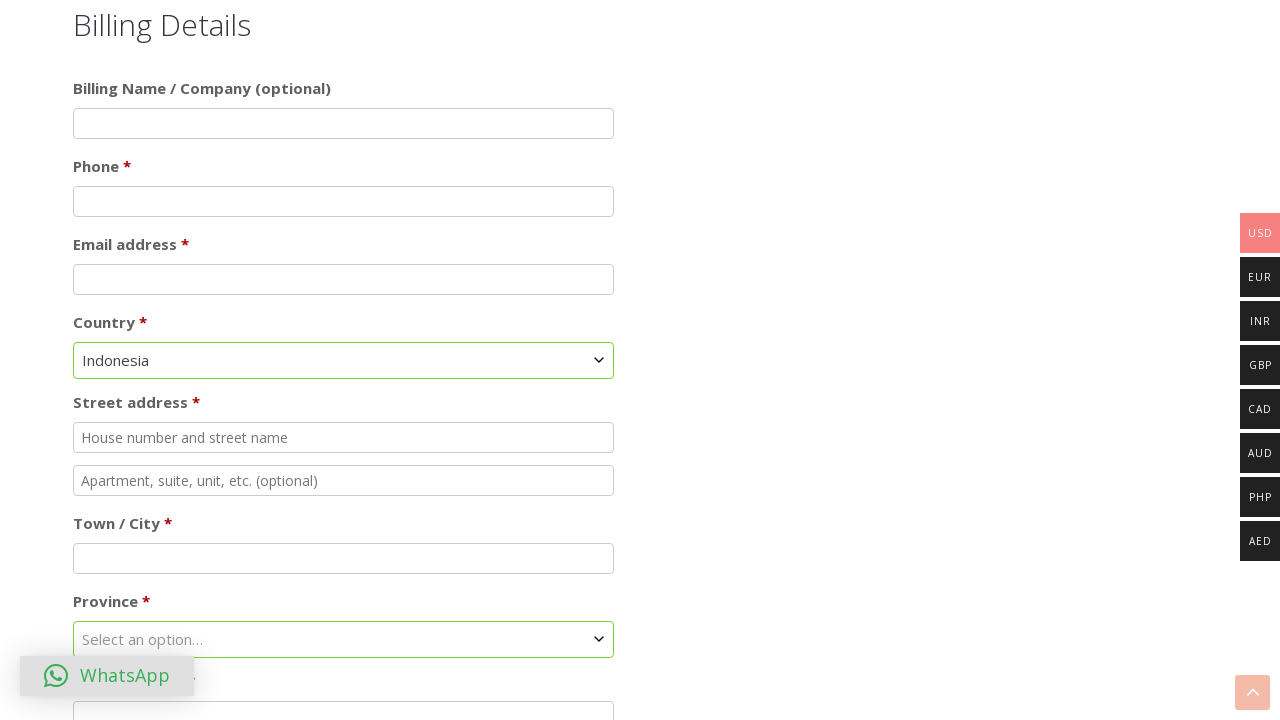